Navigates to the dynamic content page and verifies that text content columns are displayed

Starting URL: https://the-internet.herokuapp.com/dynamic_content

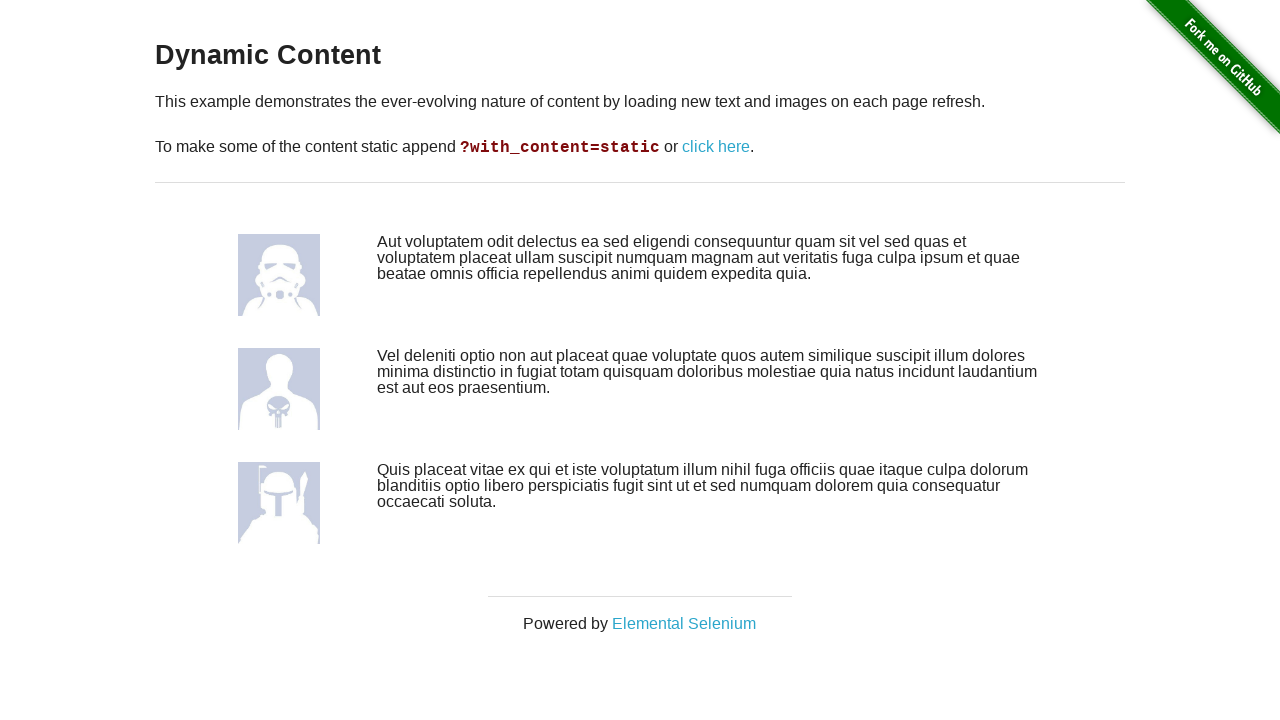

Navigated to dynamic content page
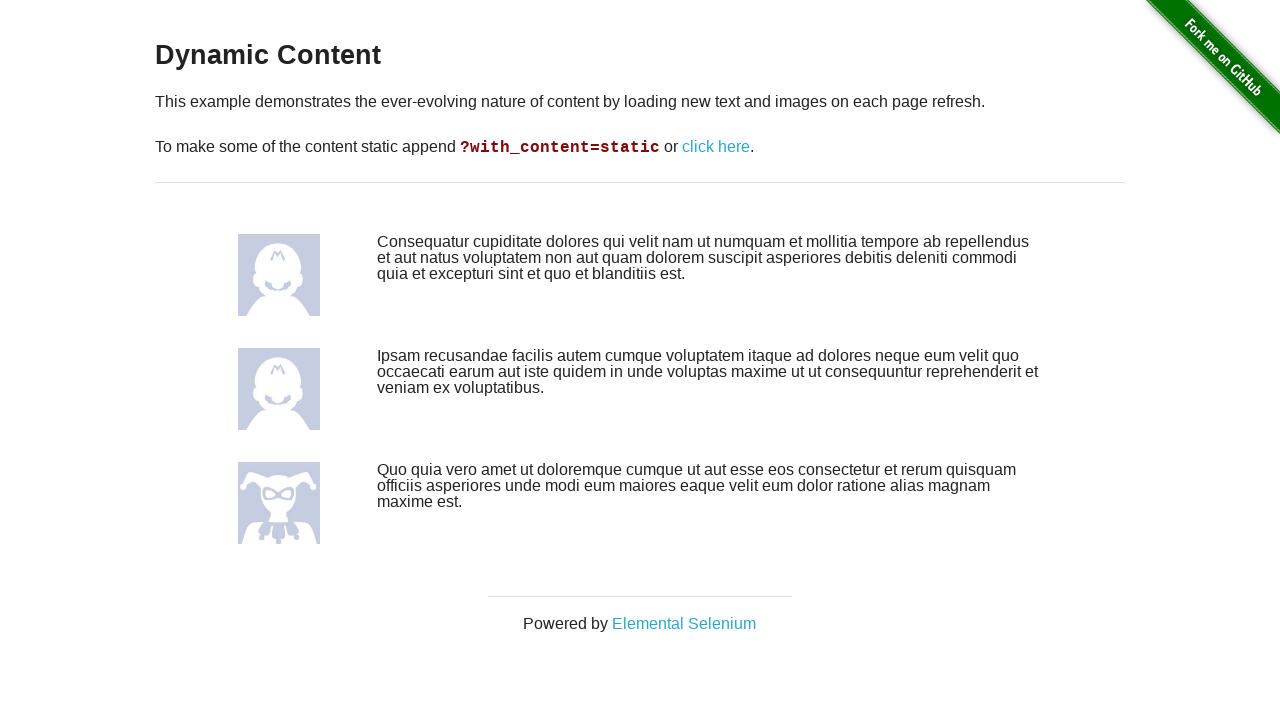

Waited for text content columns to load
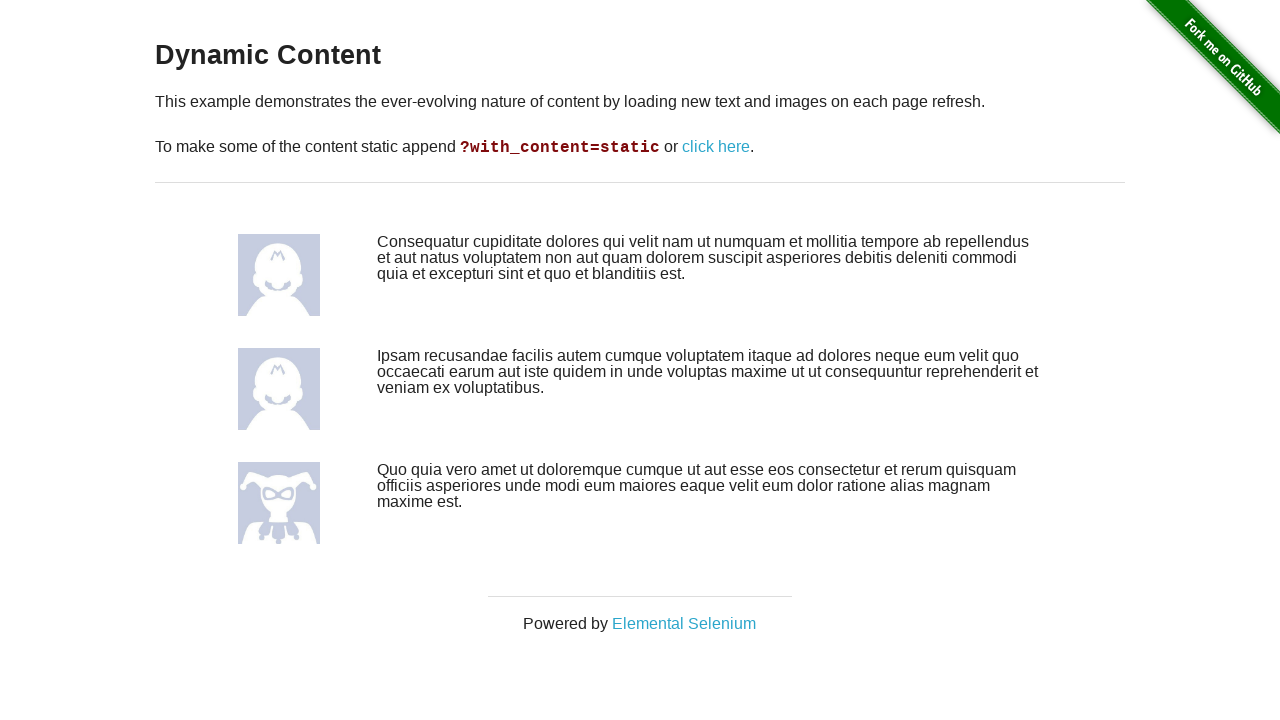

Located text content column elements
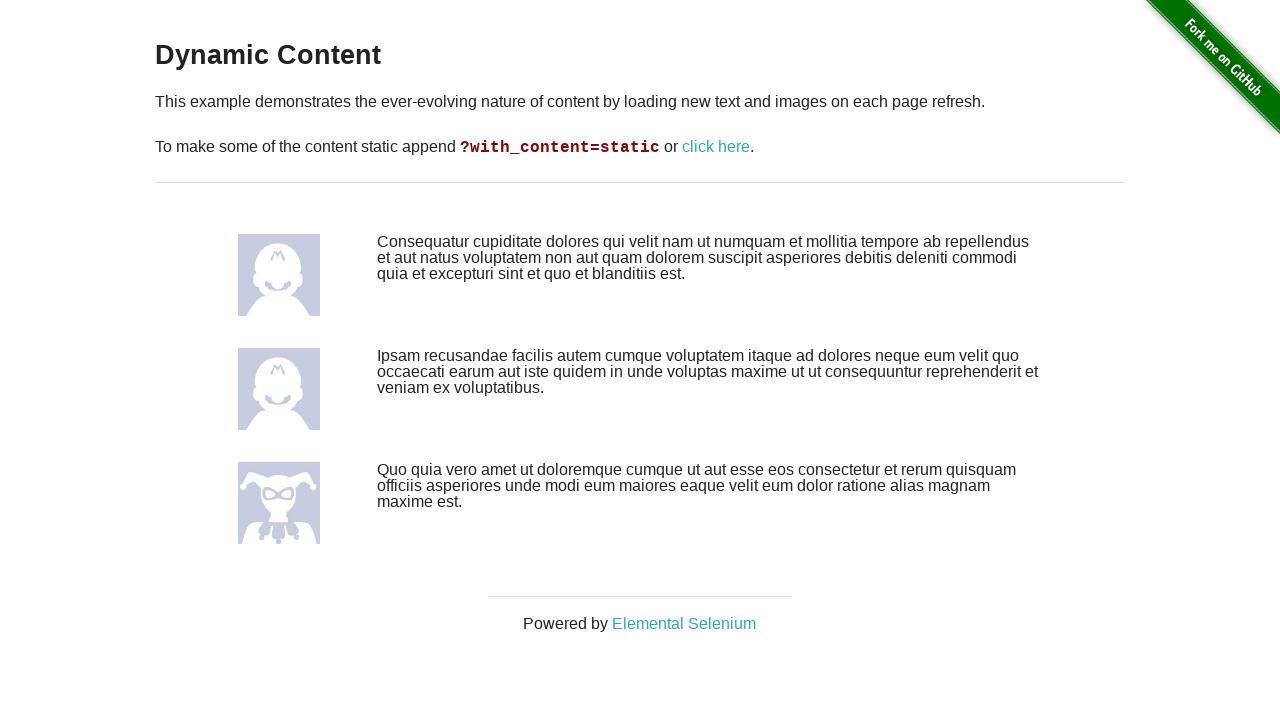

Verified that text content columns are displayed
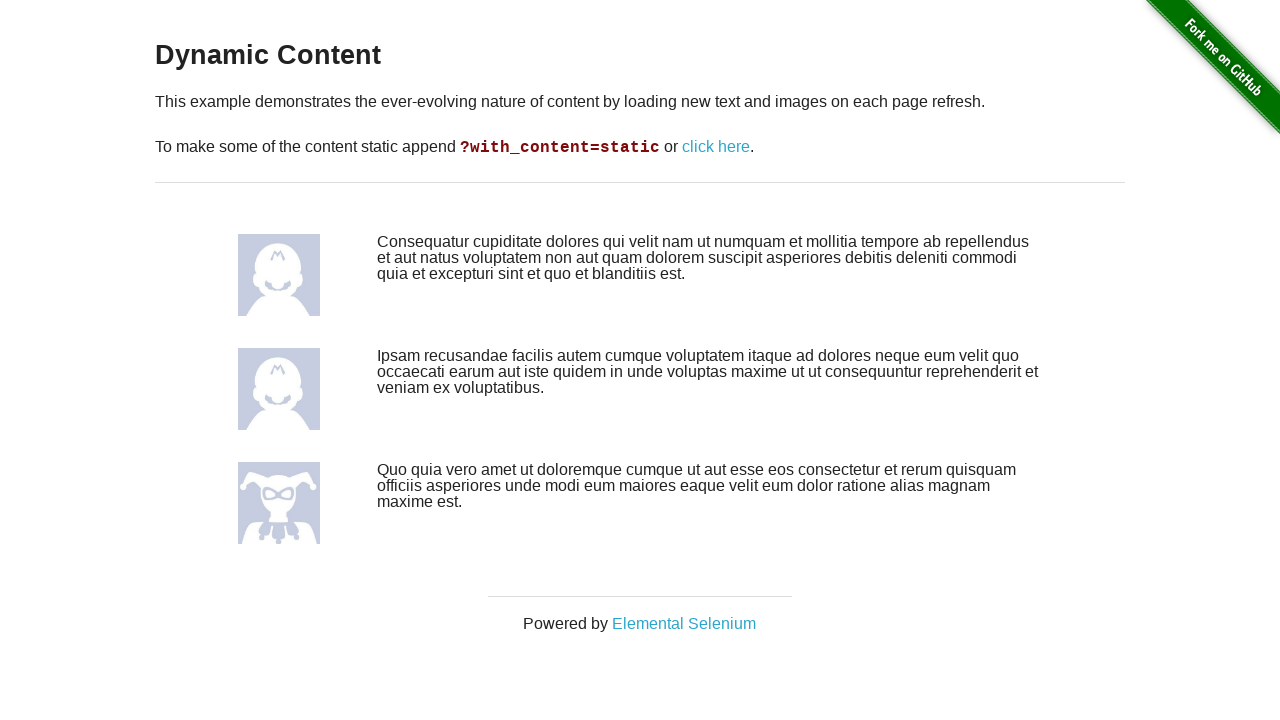

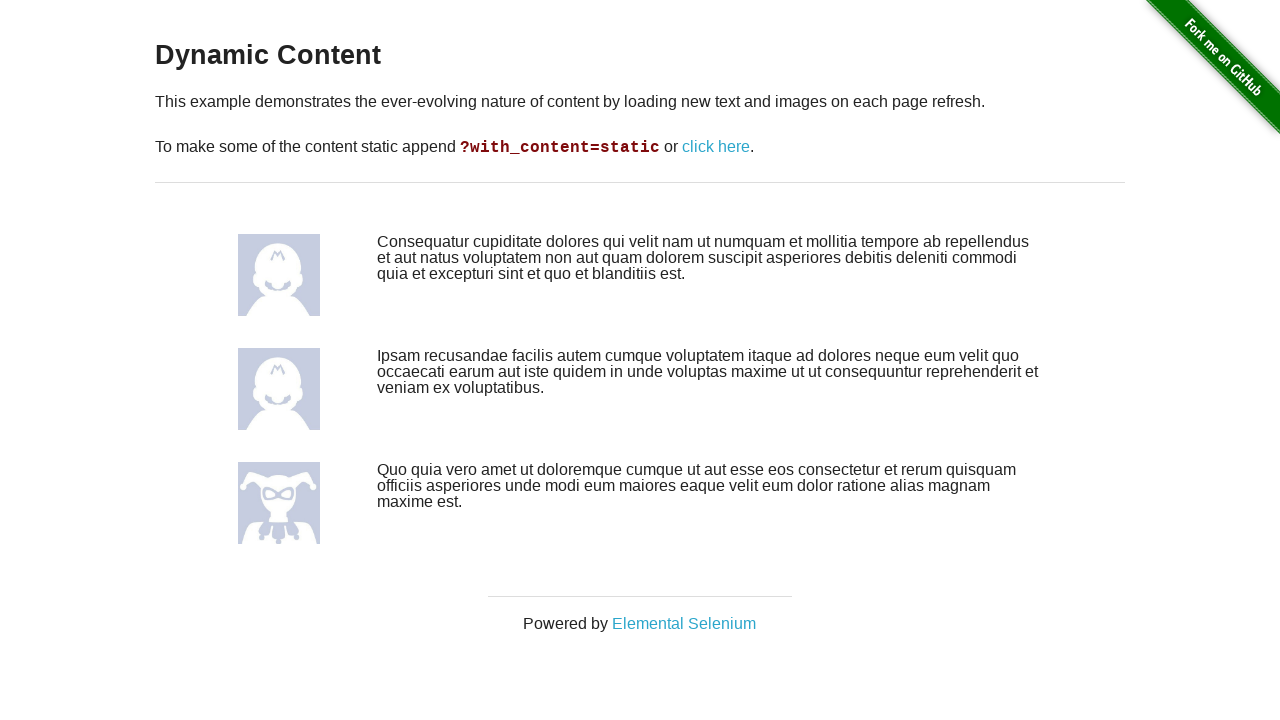